Tests form filling using keyboard actions on DemoQA website, including tabbing between fields, copy-paste operations, and text input

Starting URL: https://demoqa.com/elements

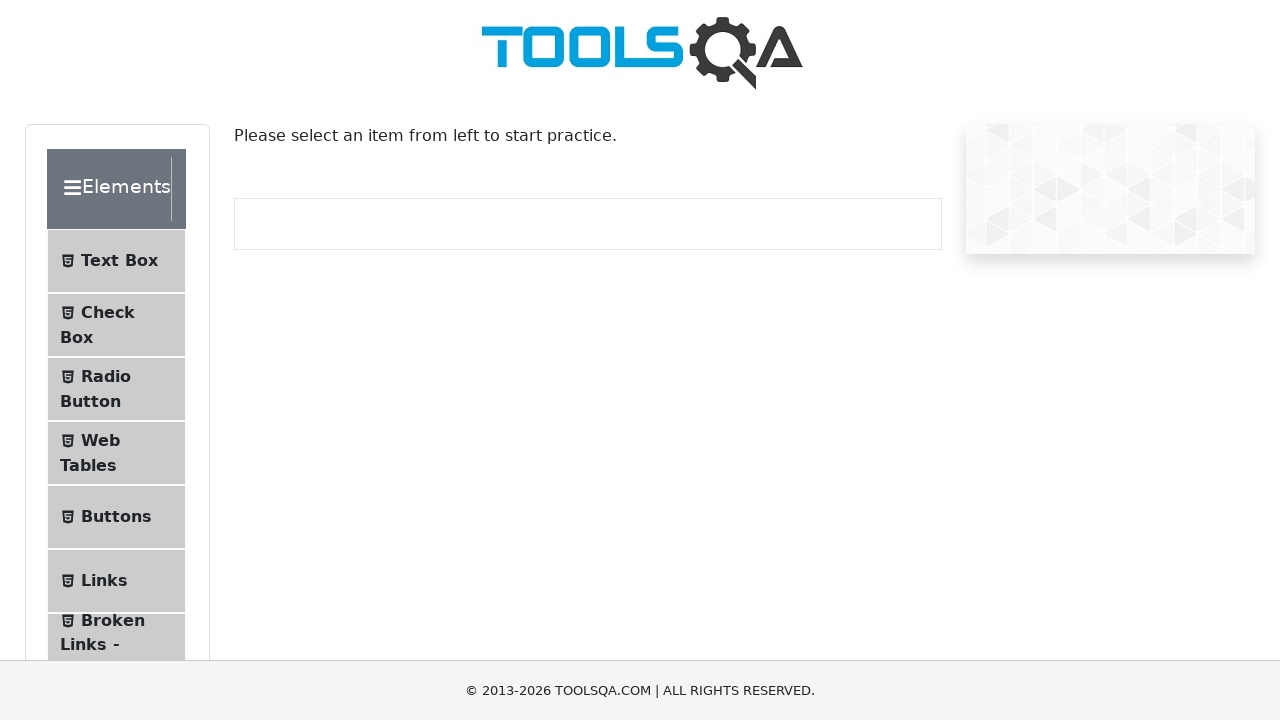

Clicked on Text Box menu item at (119, 261) on xpath=//span[text()='Text Box']
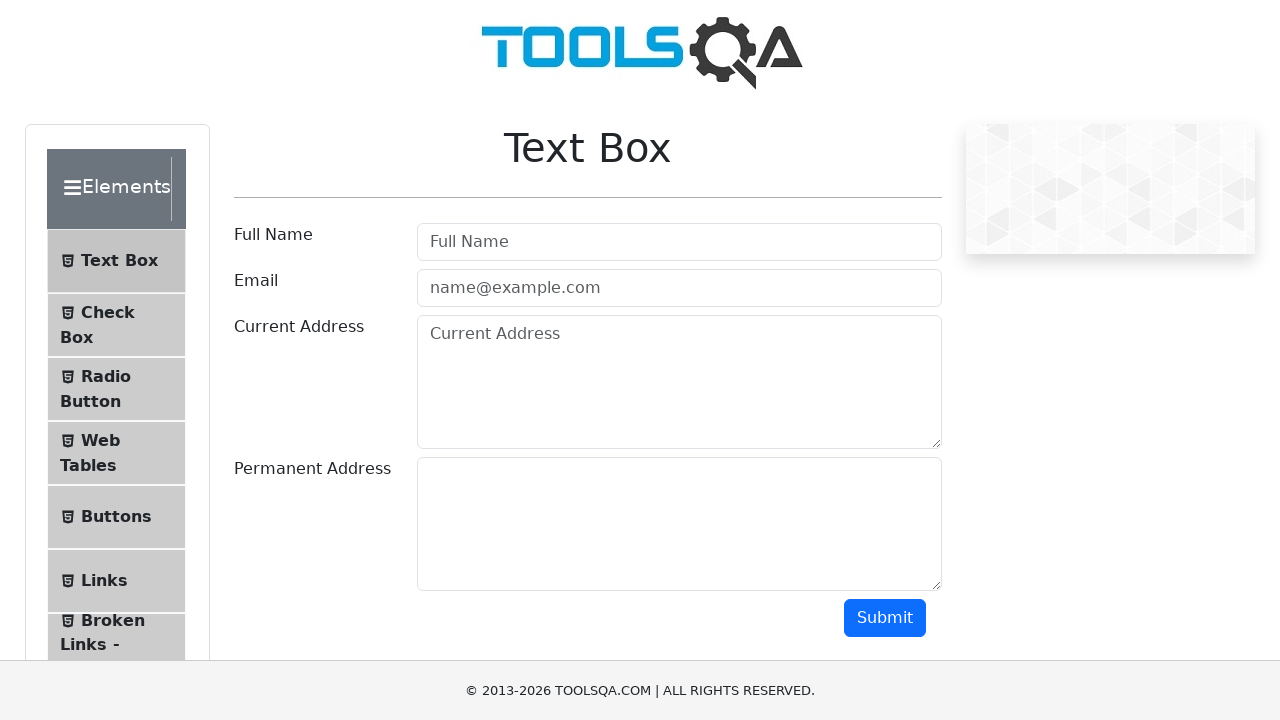

Filled full name field with 'my name is -> minato namikaze' on //input[@id='userName']
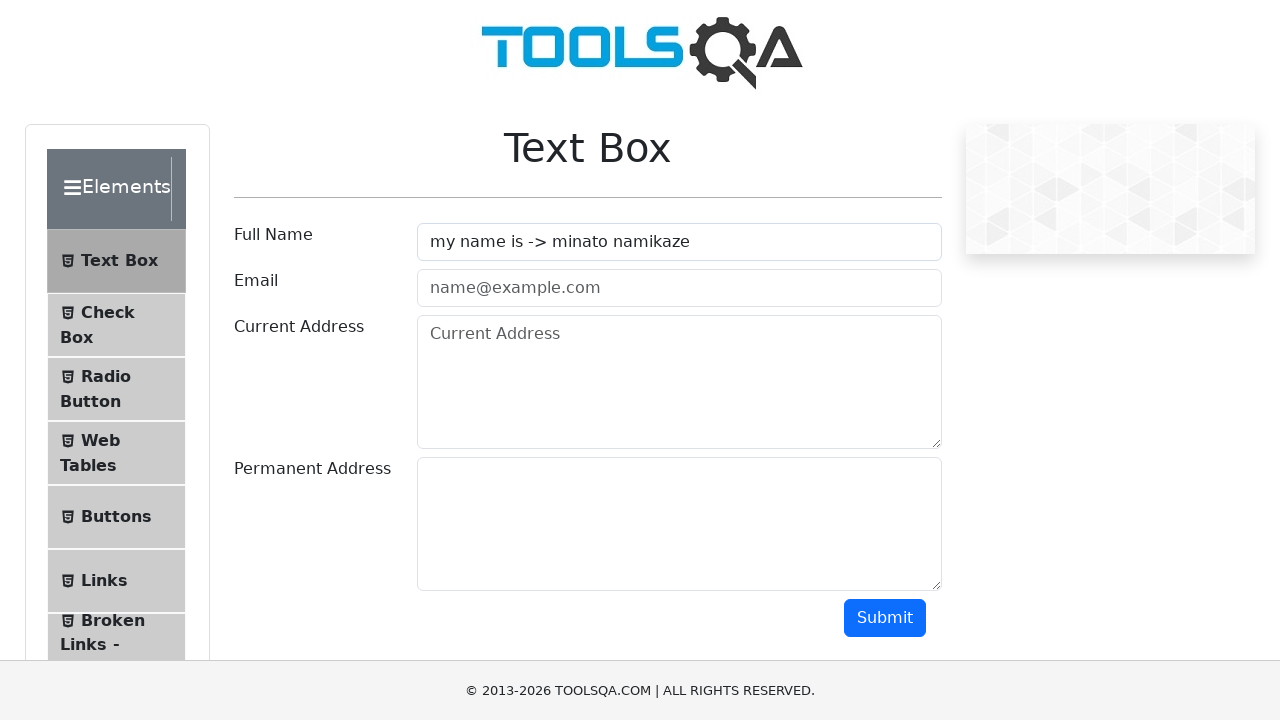

Tabbed to email field
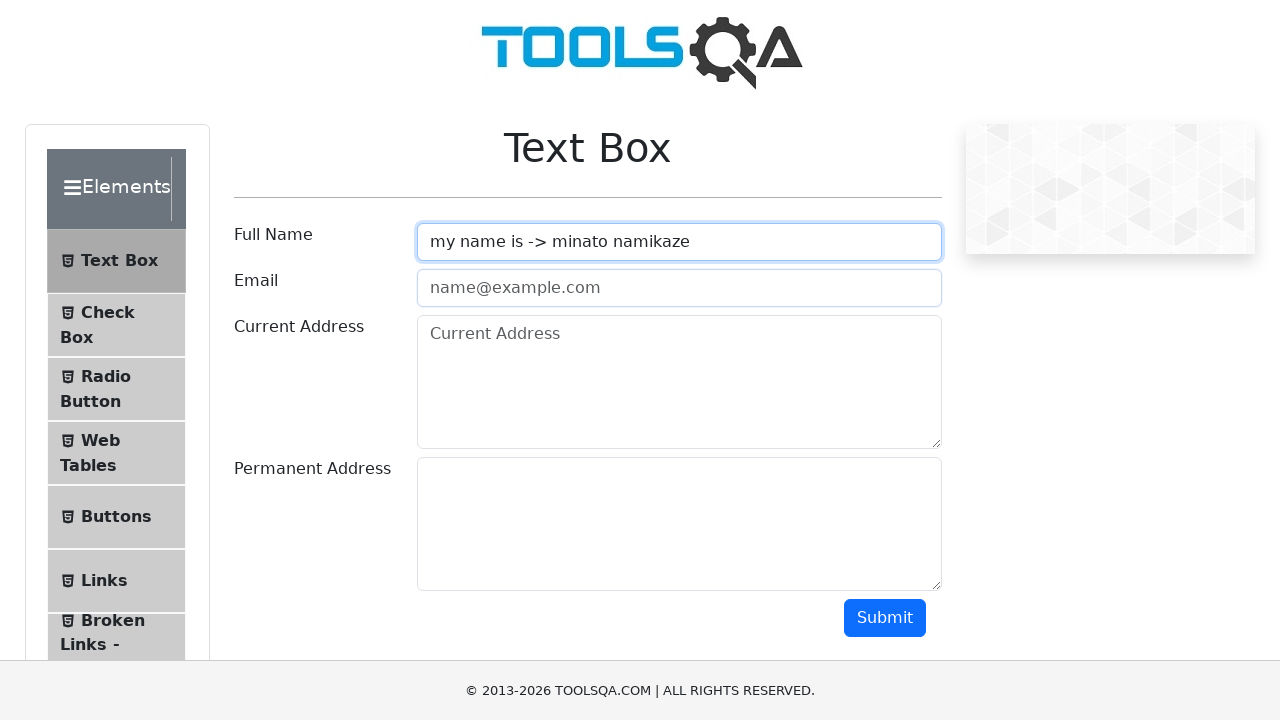

Typed email address 'mymailid@gmail.com'
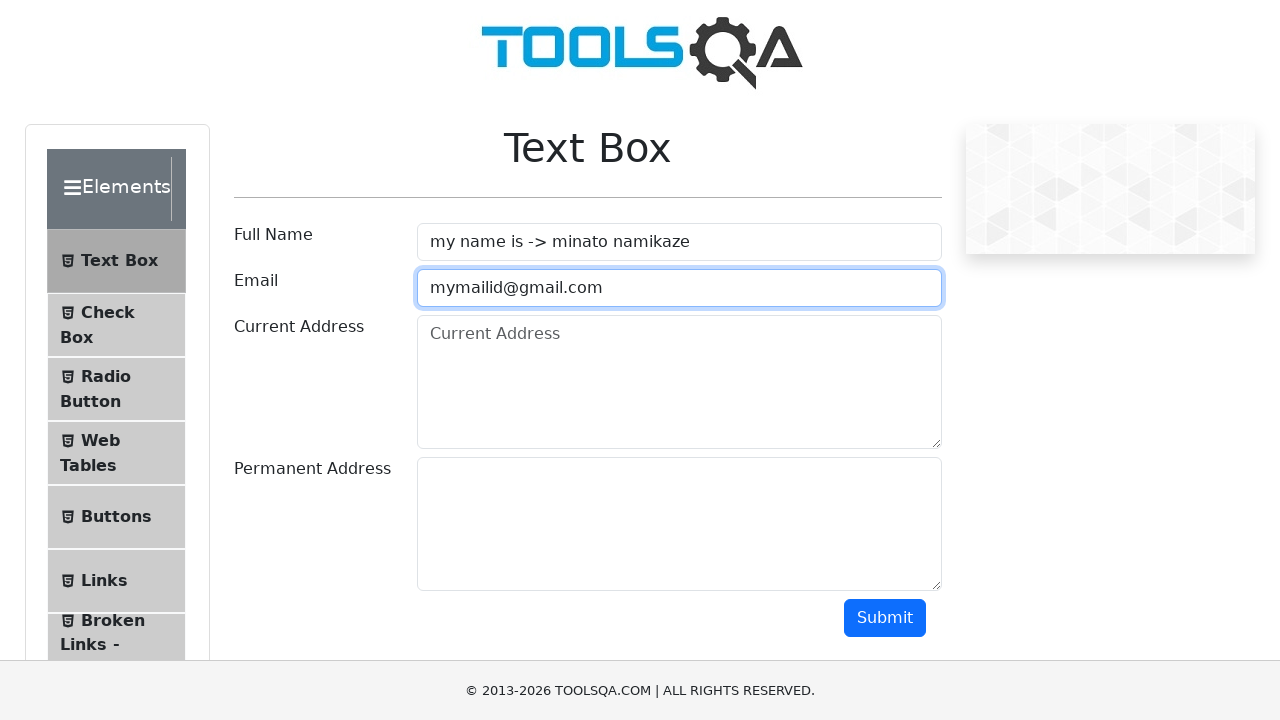

Tabbed to current address field
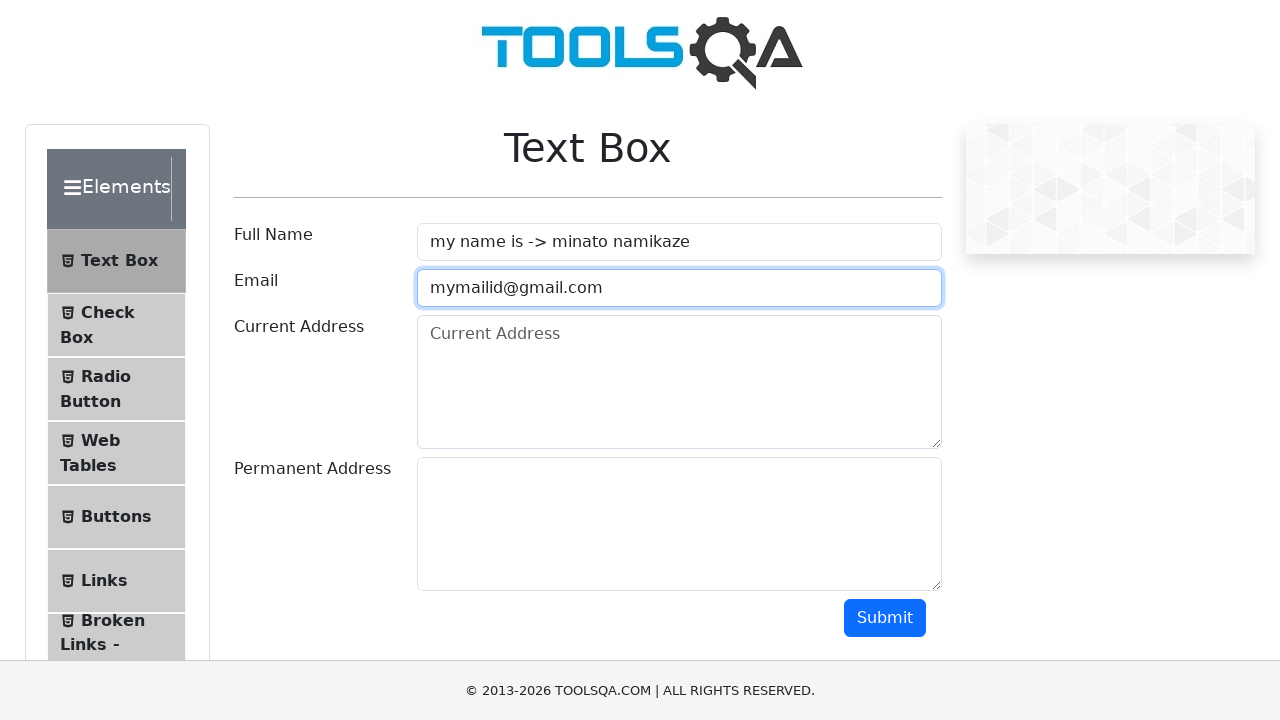

Typed address in current address field
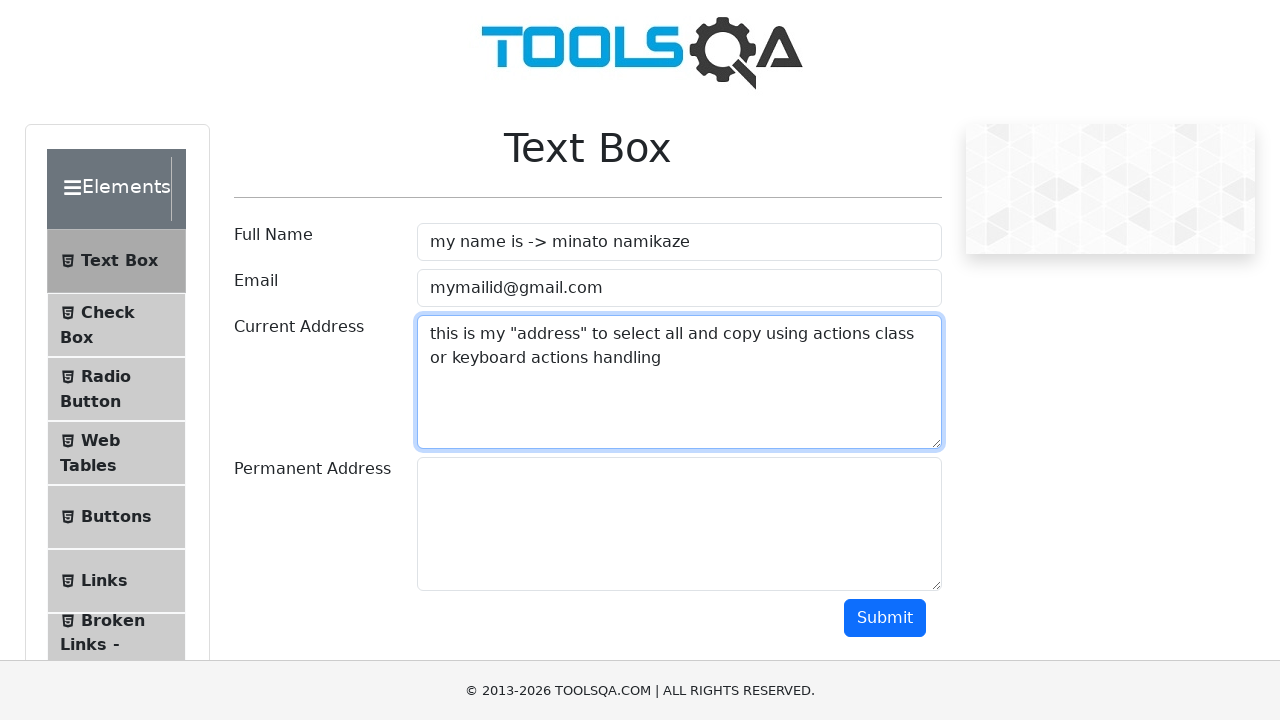

Selected all text in current address field using Ctrl+A
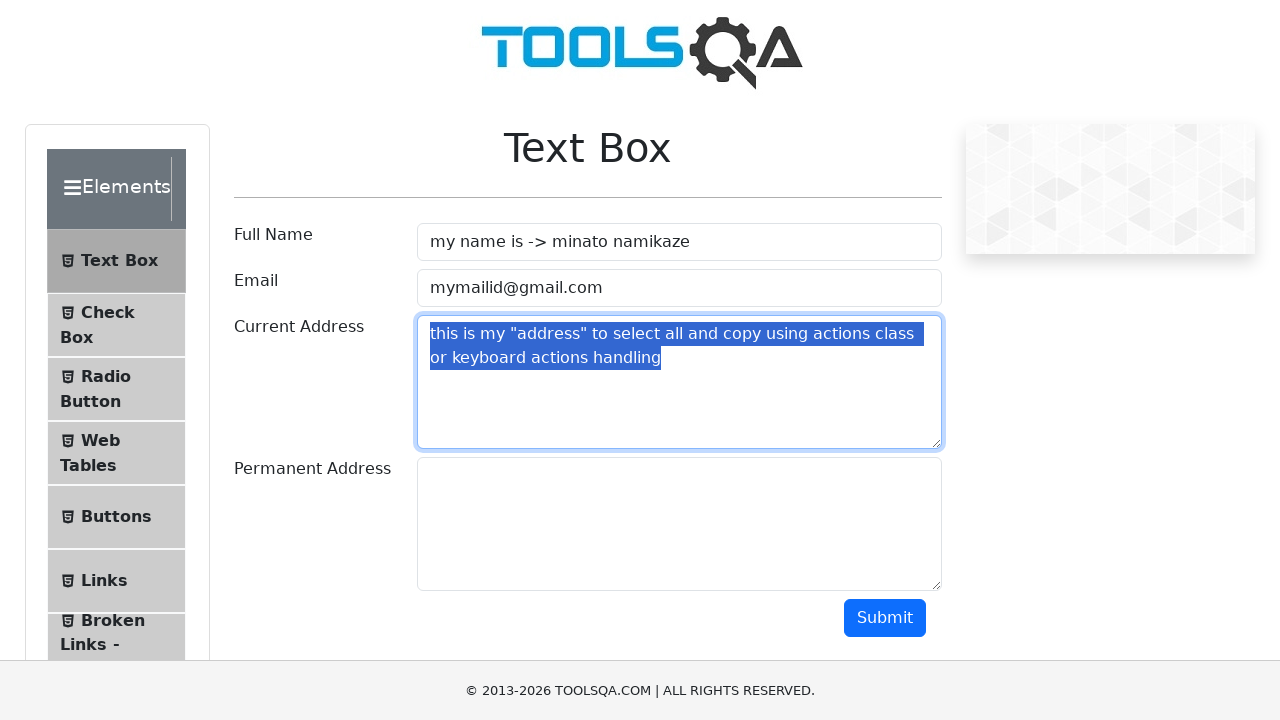

Copied selected address text using Ctrl+C
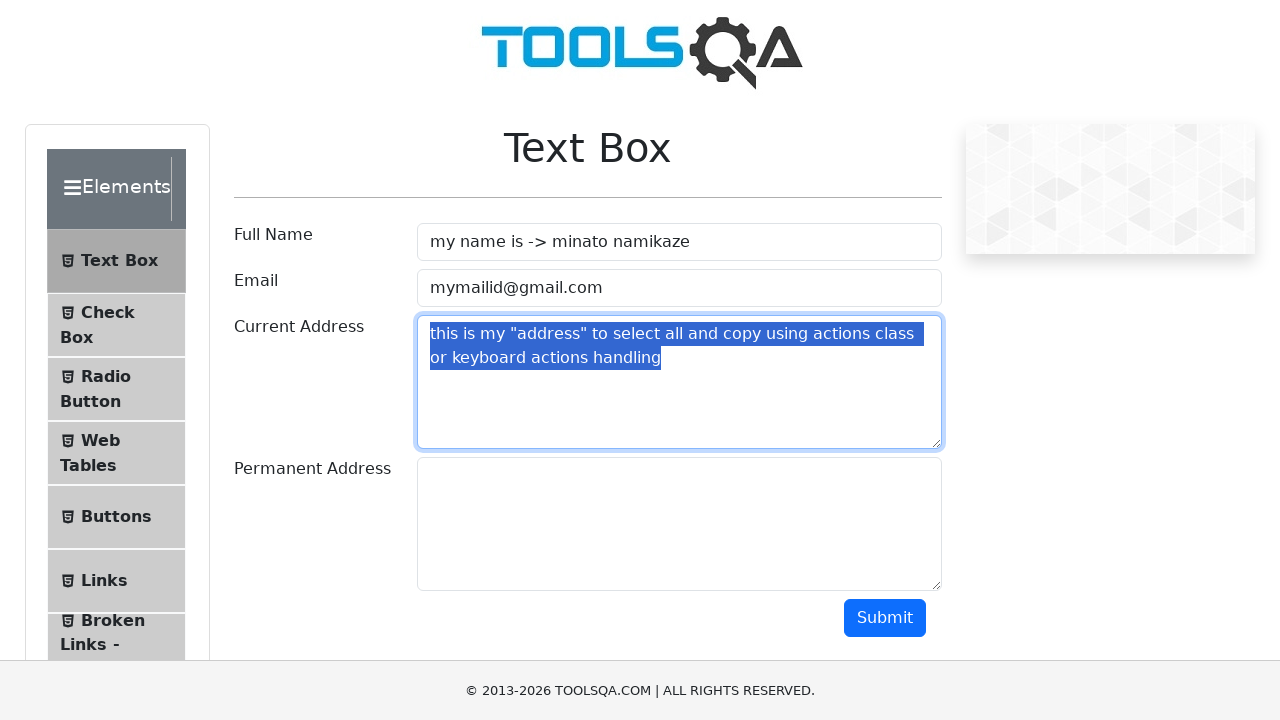

Tabbed to permanent address field
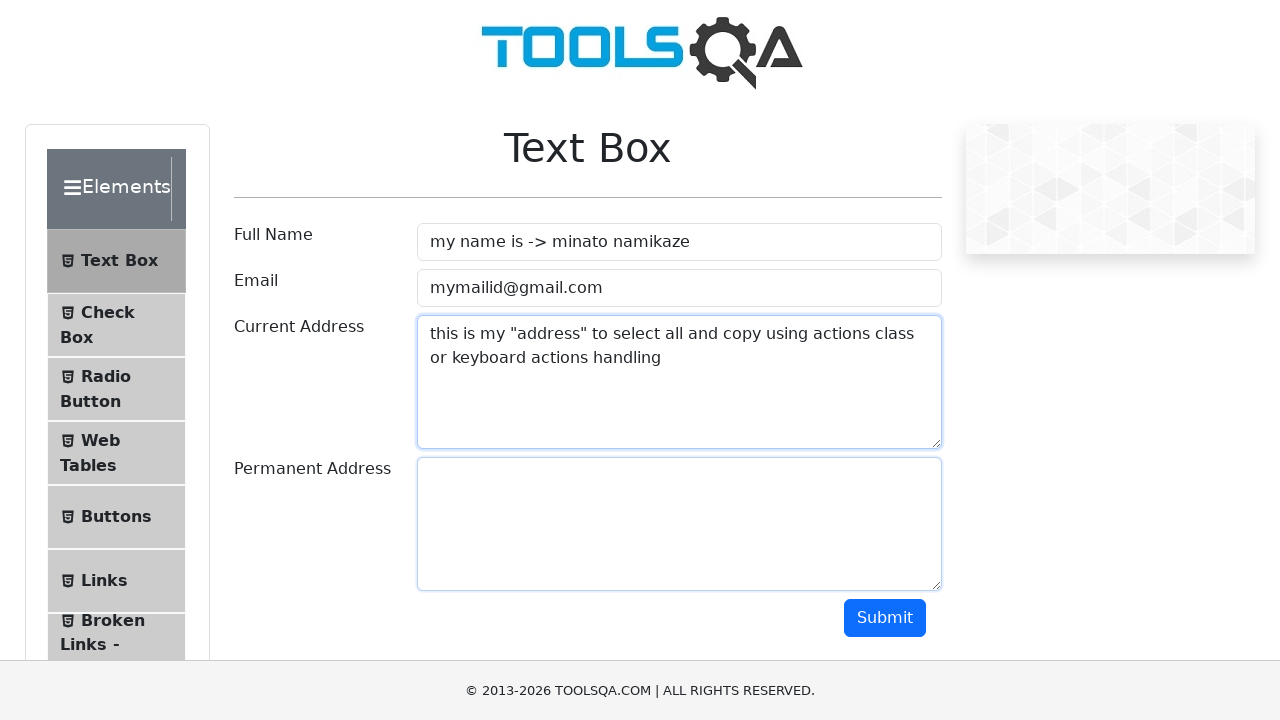

Pasted copied address text using Ctrl+V
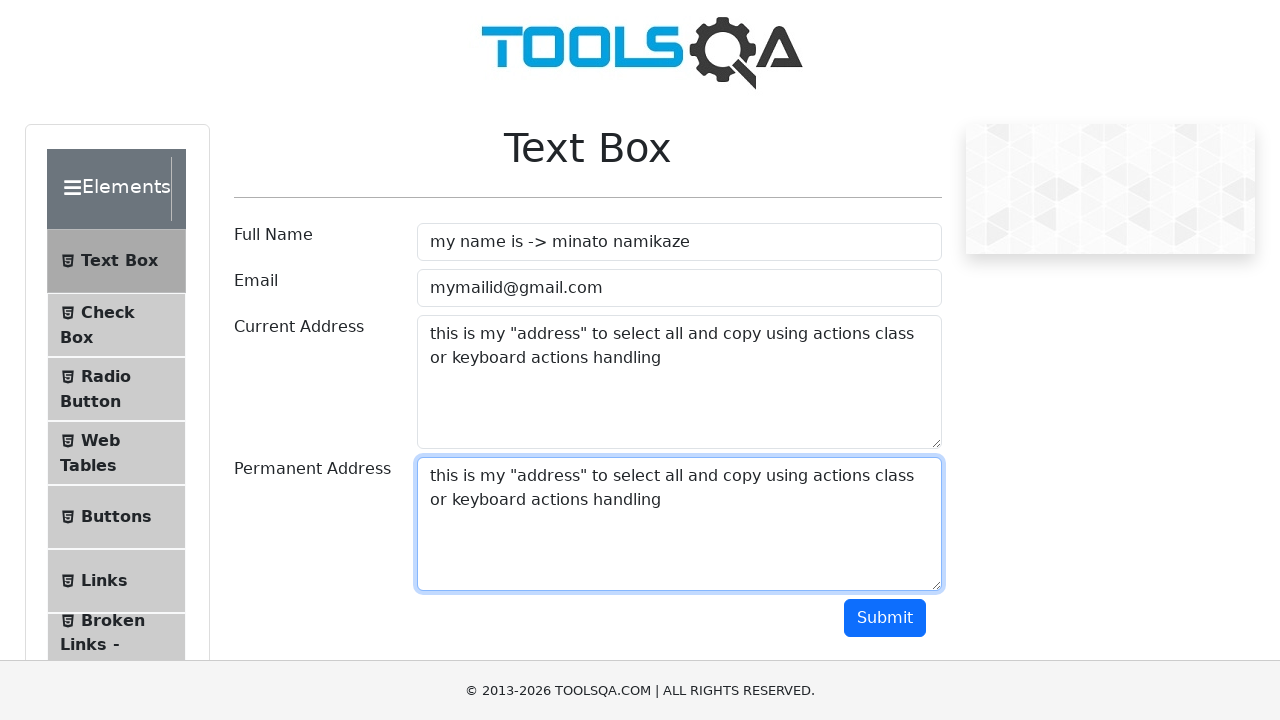

Tabbed to submit button
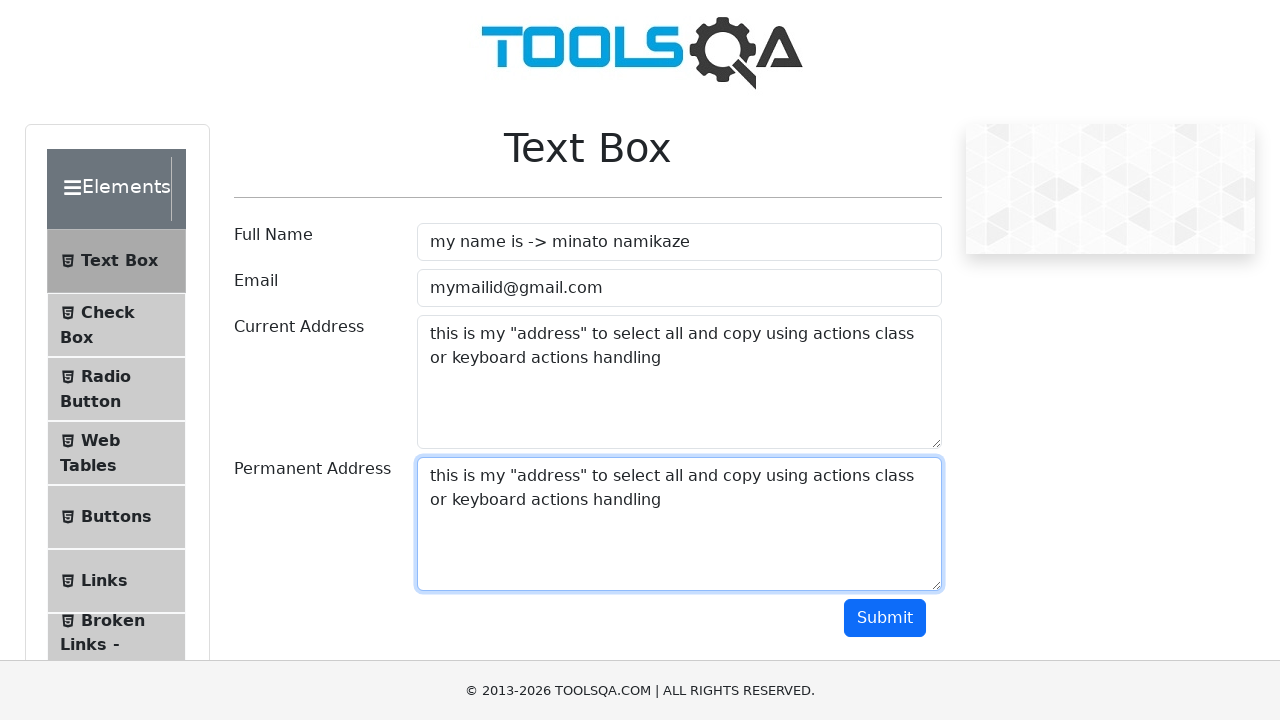

Clicked submit button to complete form submission at (885, 618) on text=Submit
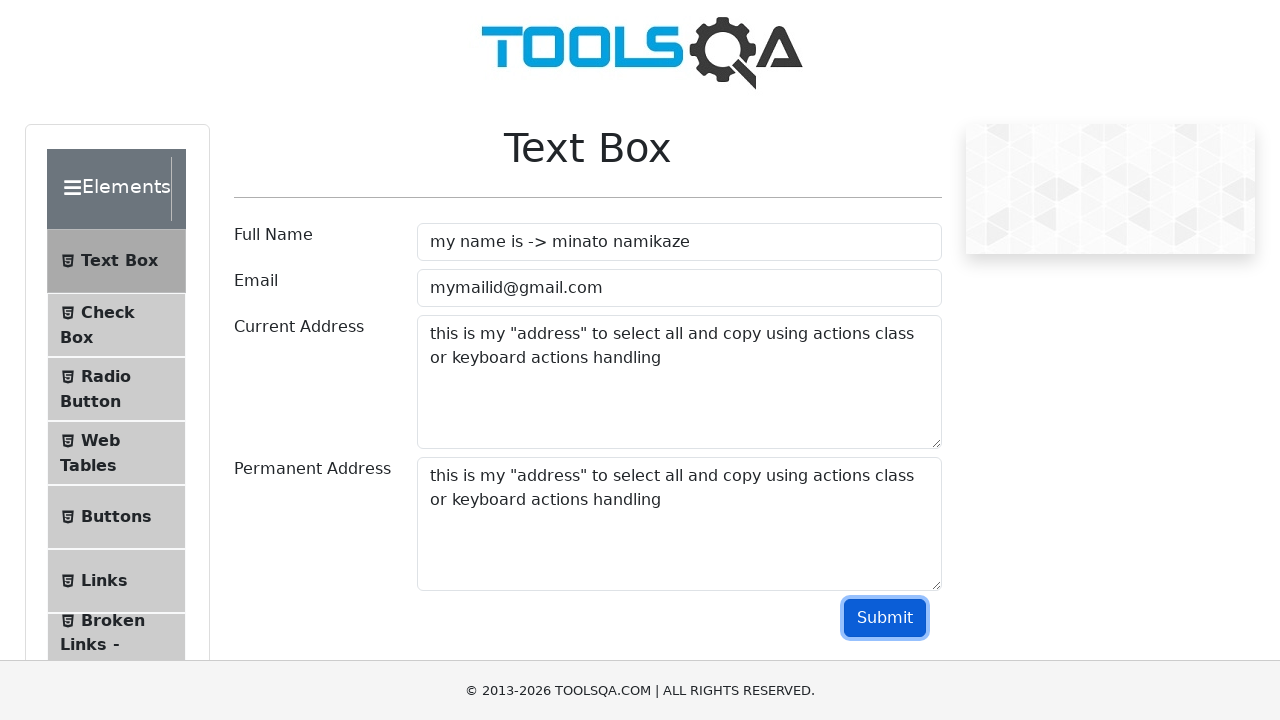

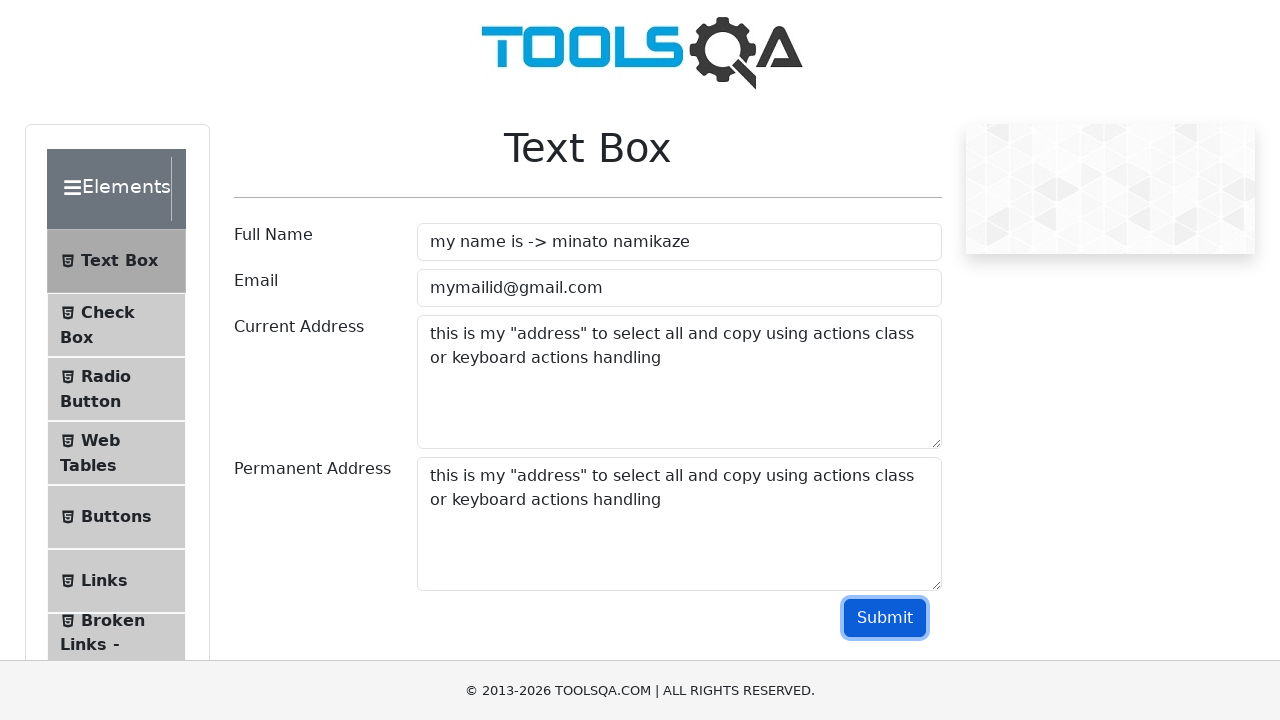